Tests window handling functionality by clicking a link that opens a new window, switching between windows, and verifying content in each window

Starting URL: https://the-internet.herokuapp.com/

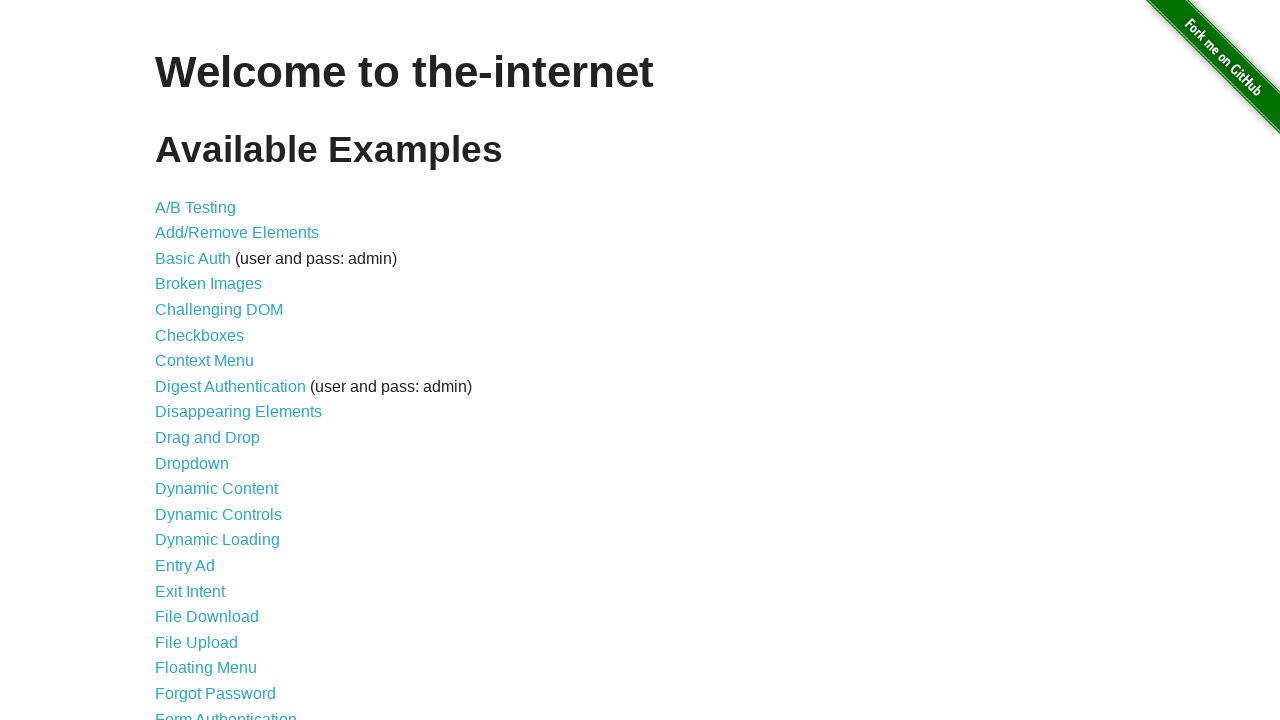

Clicked on 'Multiple Windows' link at (218, 369) on xpath=//a[contains(text(),'Multiple Windows')]
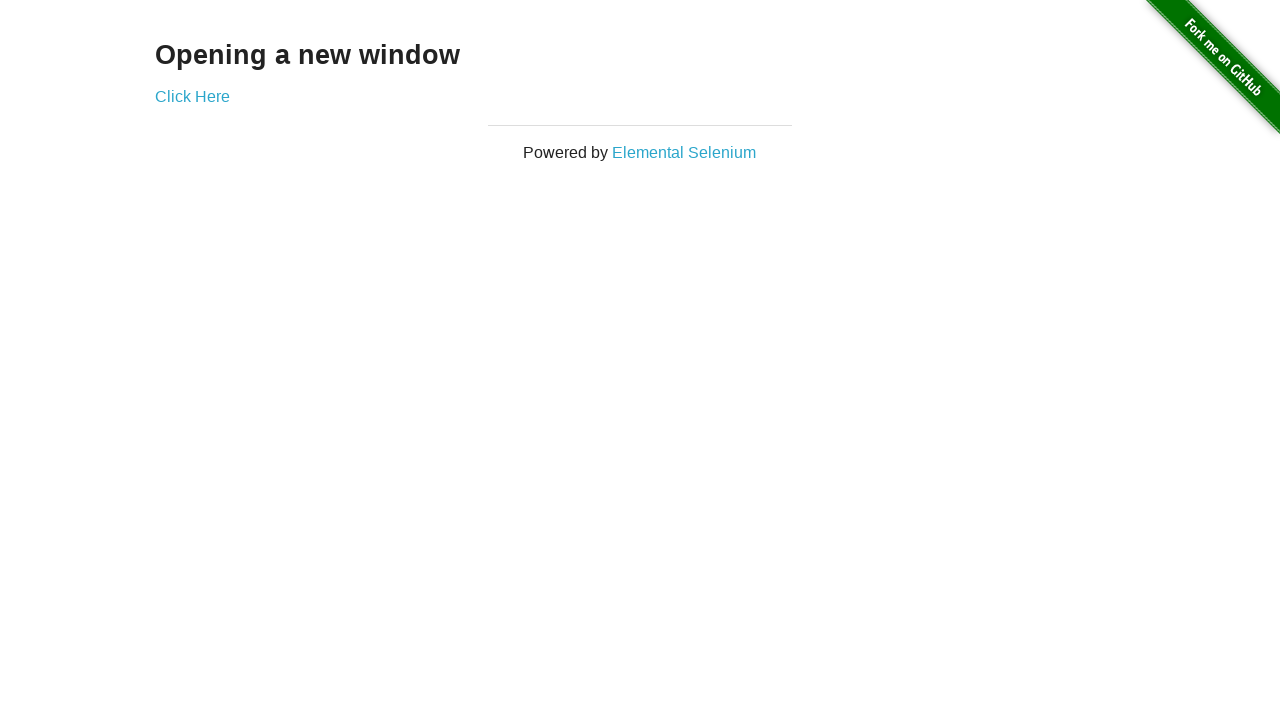

Clicked 'Click Here' link to open new window at (192, 96) on xpath=//a[contains(text(),'Click Here')]
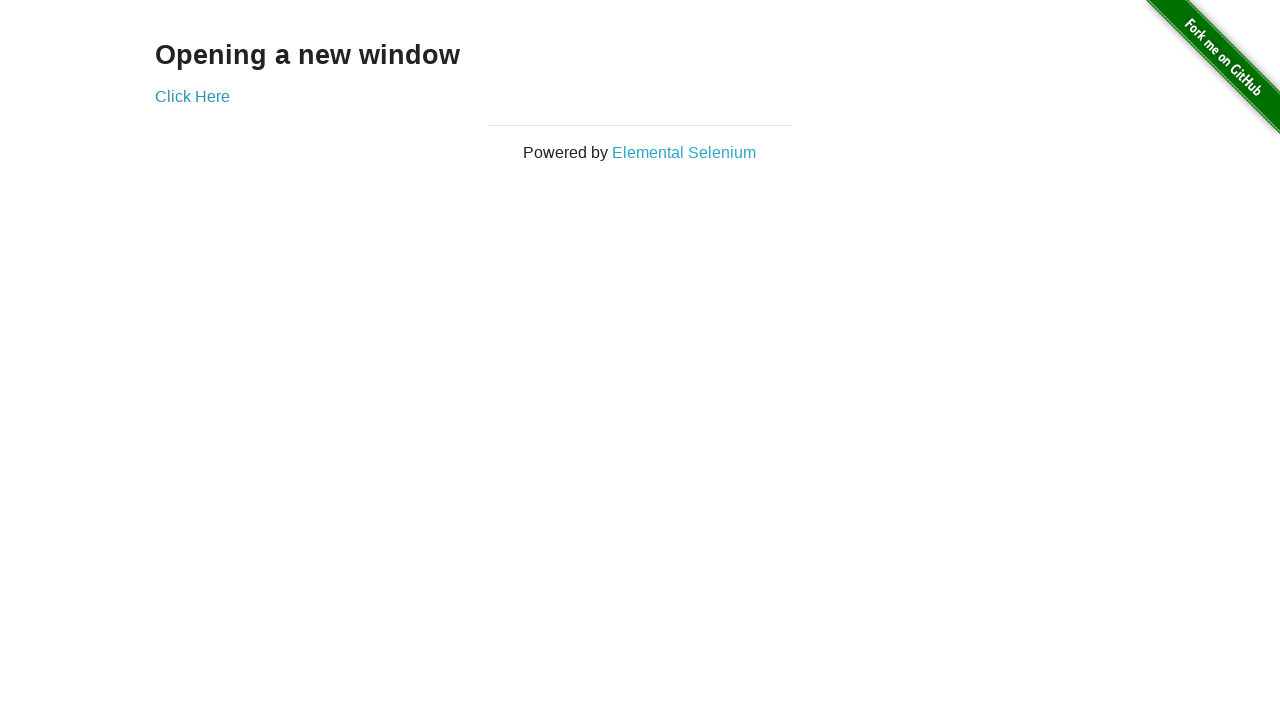

New window opened and captured
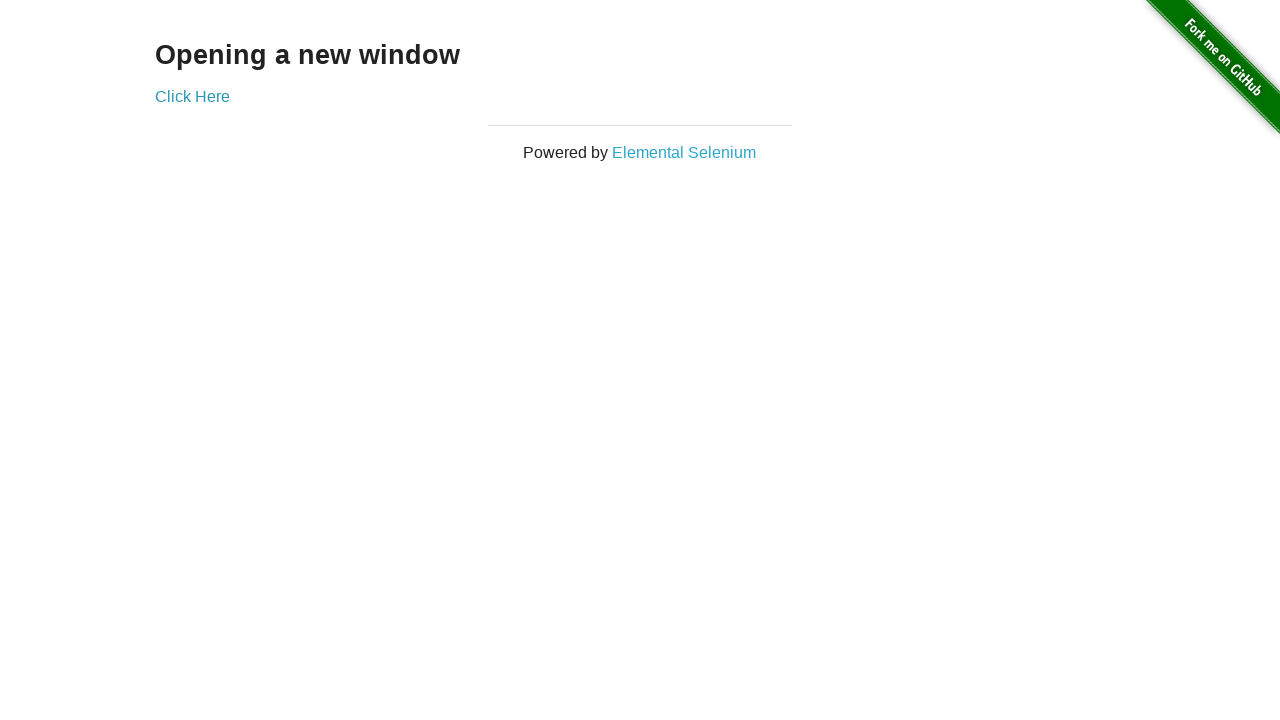

Retrieved text from new window heading
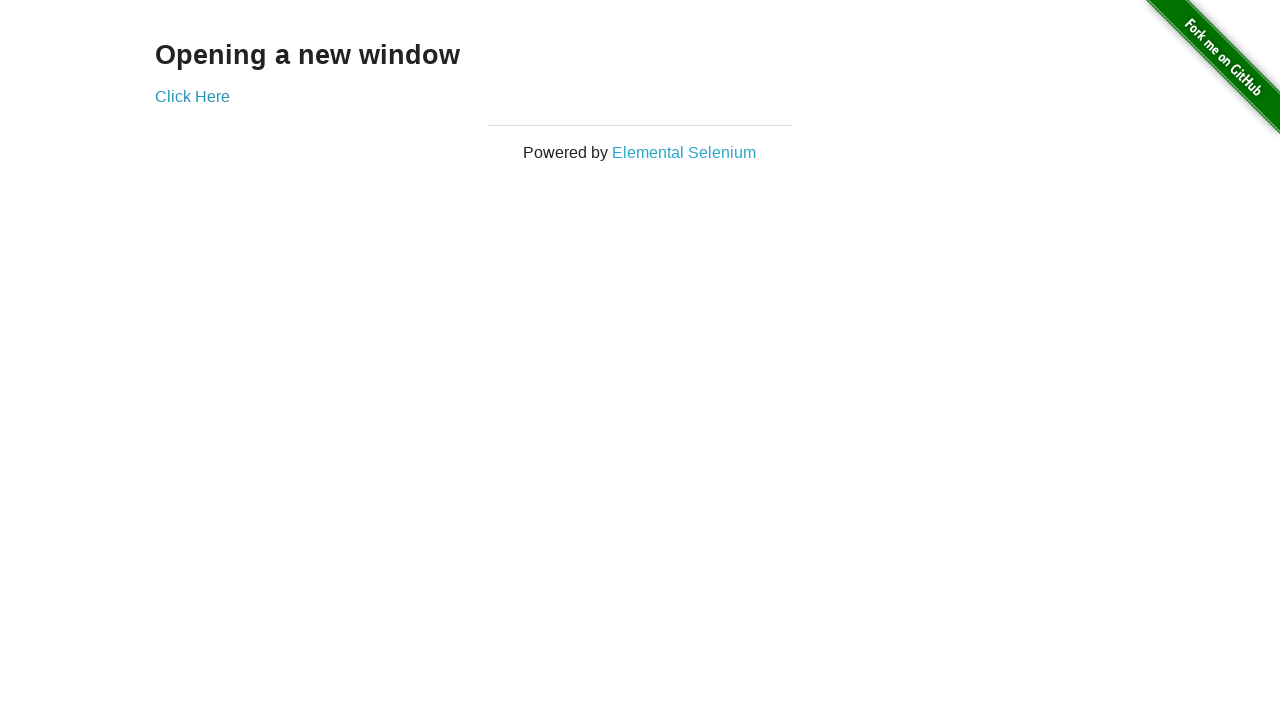

Retrieved text from original window heading
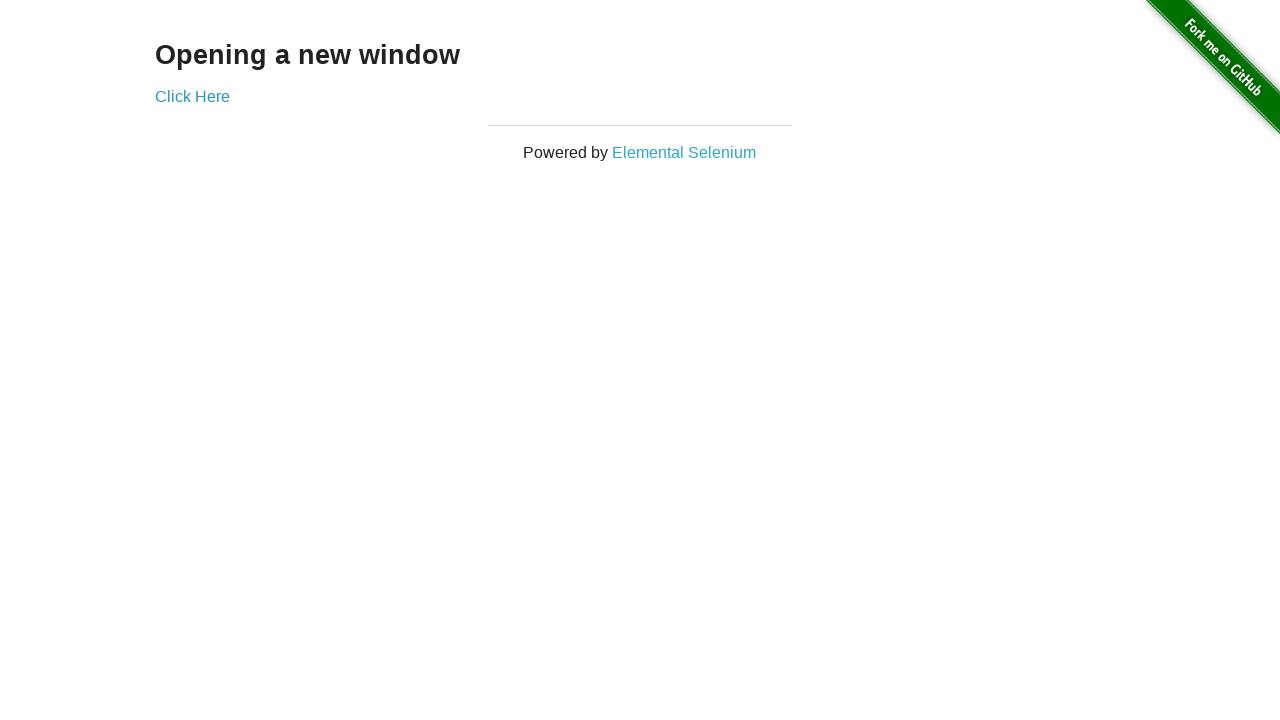

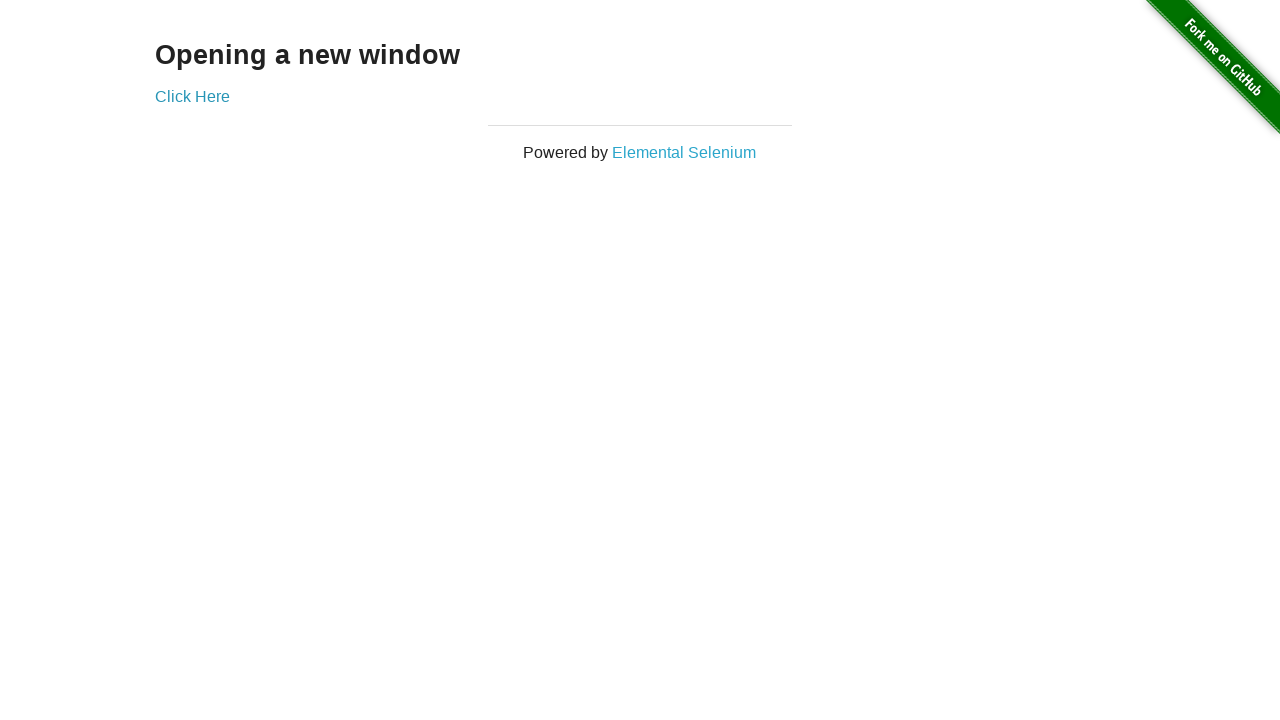